Tests JavaScript alert handling by clicking a button that triggers an alert dialog, then accepting/dismissing the alert

Starting URL: http://demo.automationtesting.in/Alerts.html

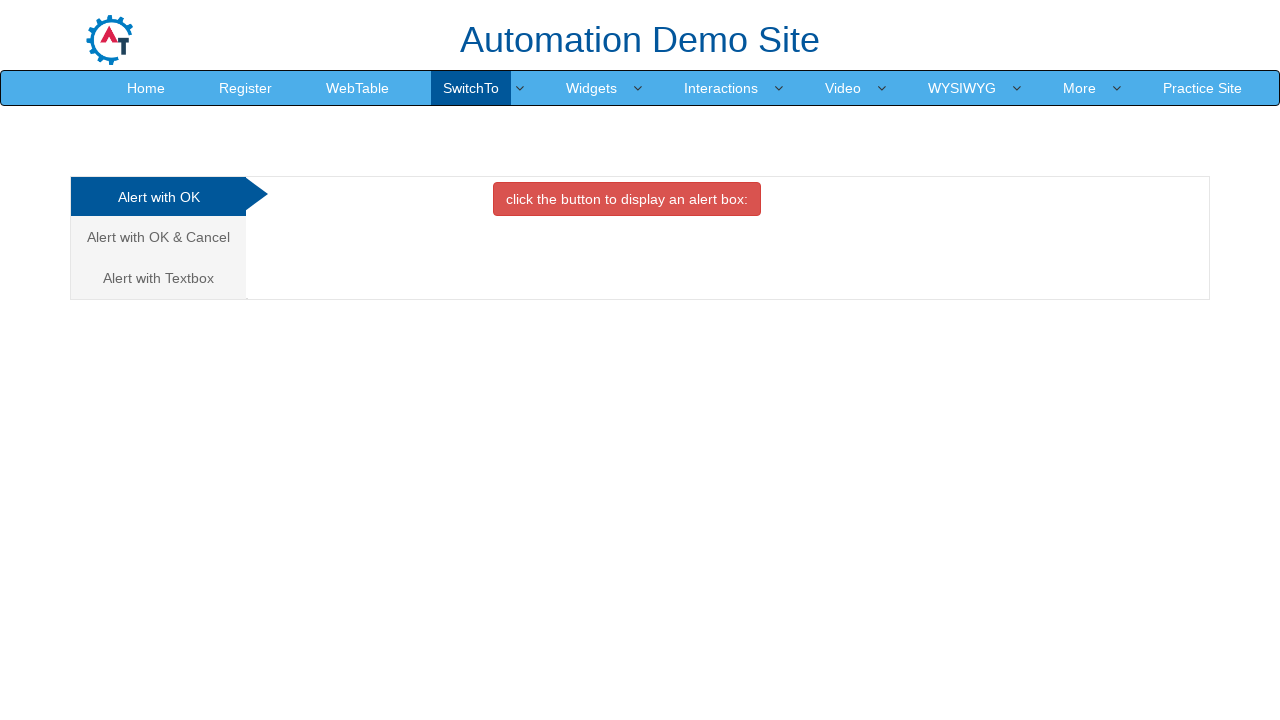

Clicked button to trigger JavaScript alert at (627, 199) on button[onclick='alertbox()']
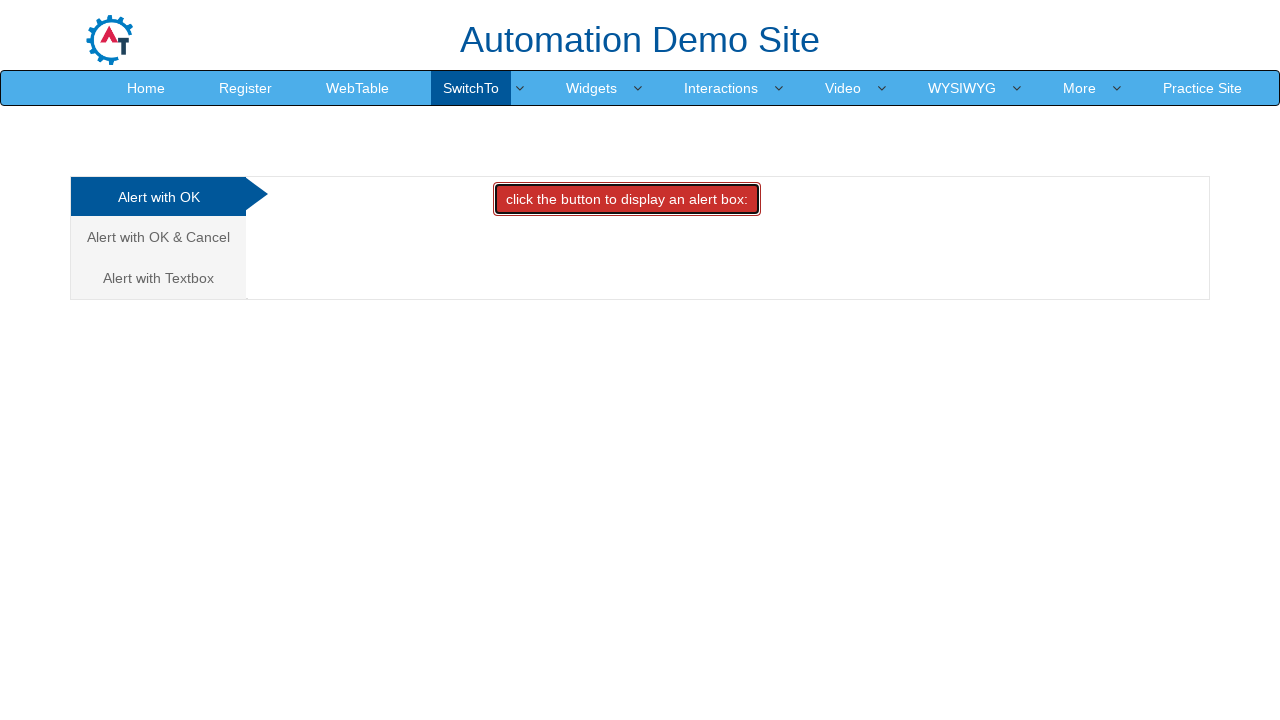

Set up dialog handler to accept alerts
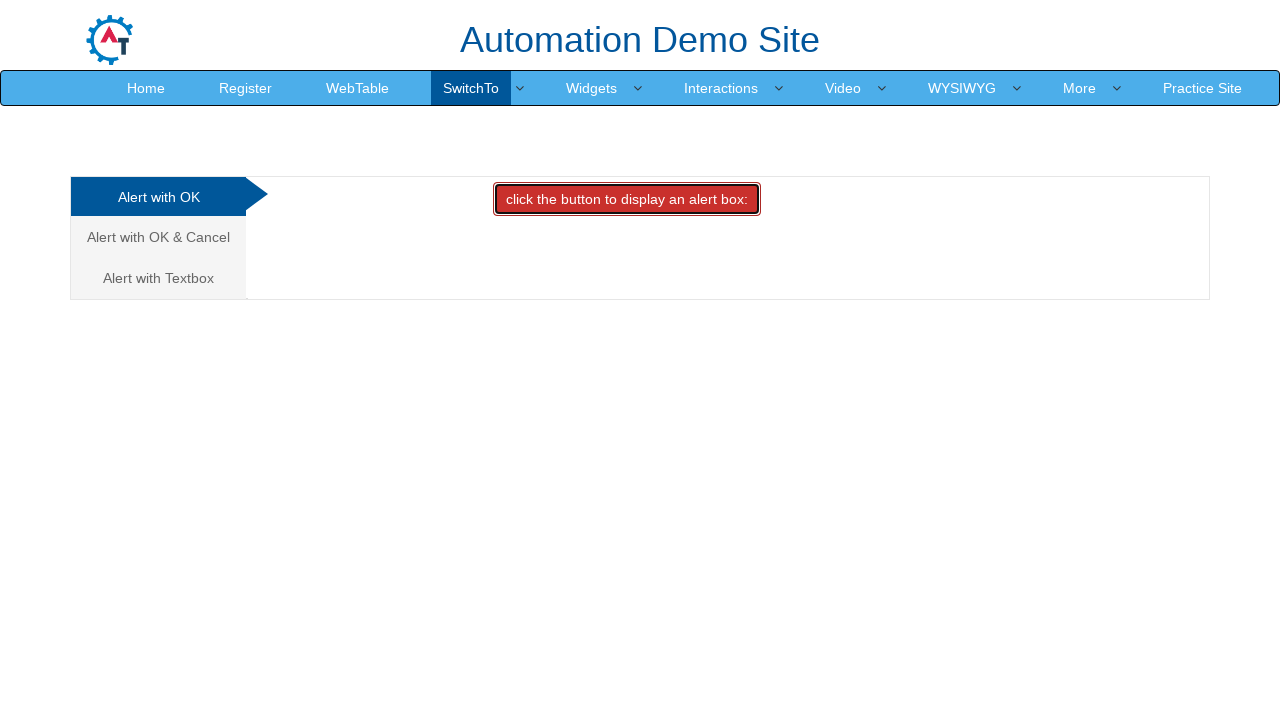

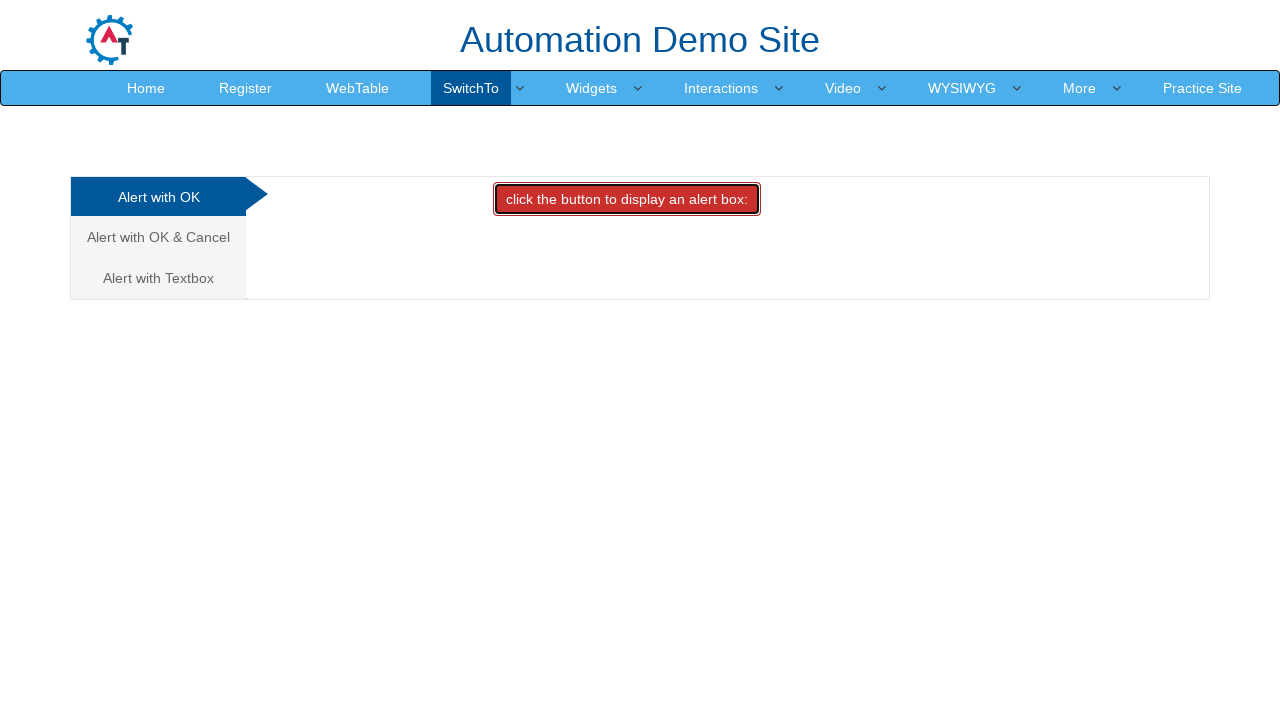